Tests the search functionality on Python.org by entering "pycon" in the search field and submitting the search

Starting URL: http://www.python.org

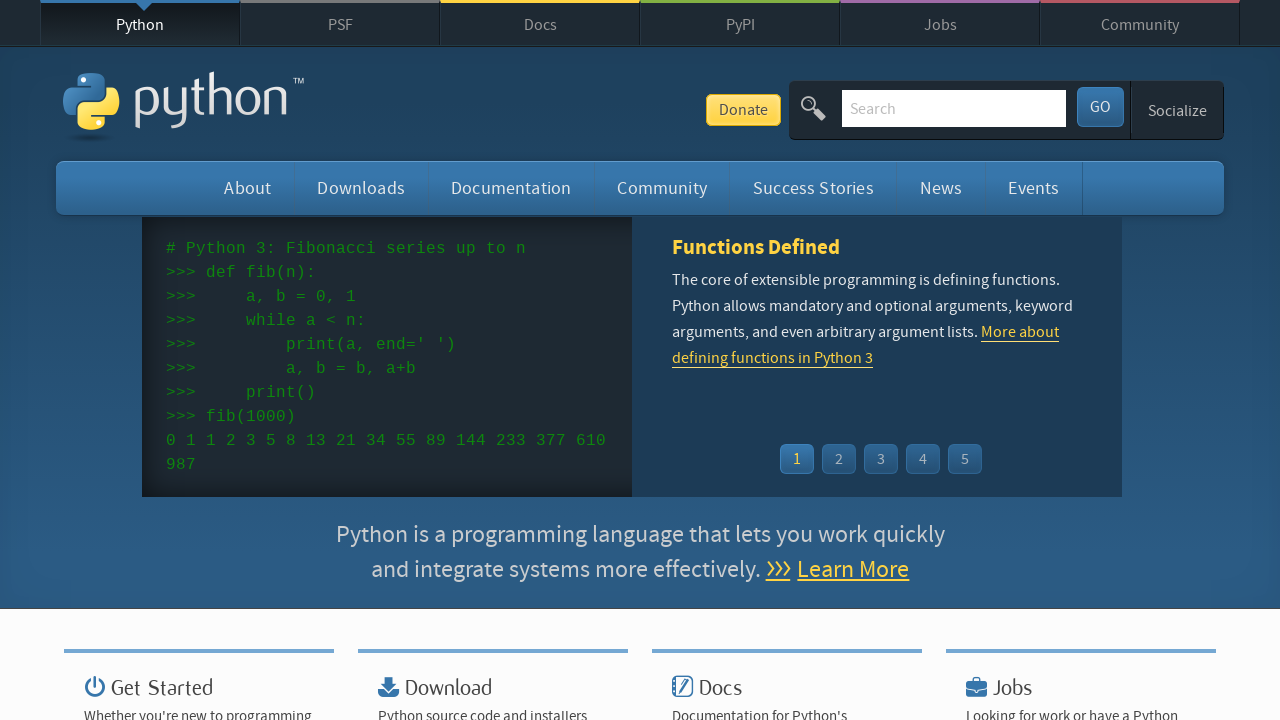

Verified page title contains 'Python'
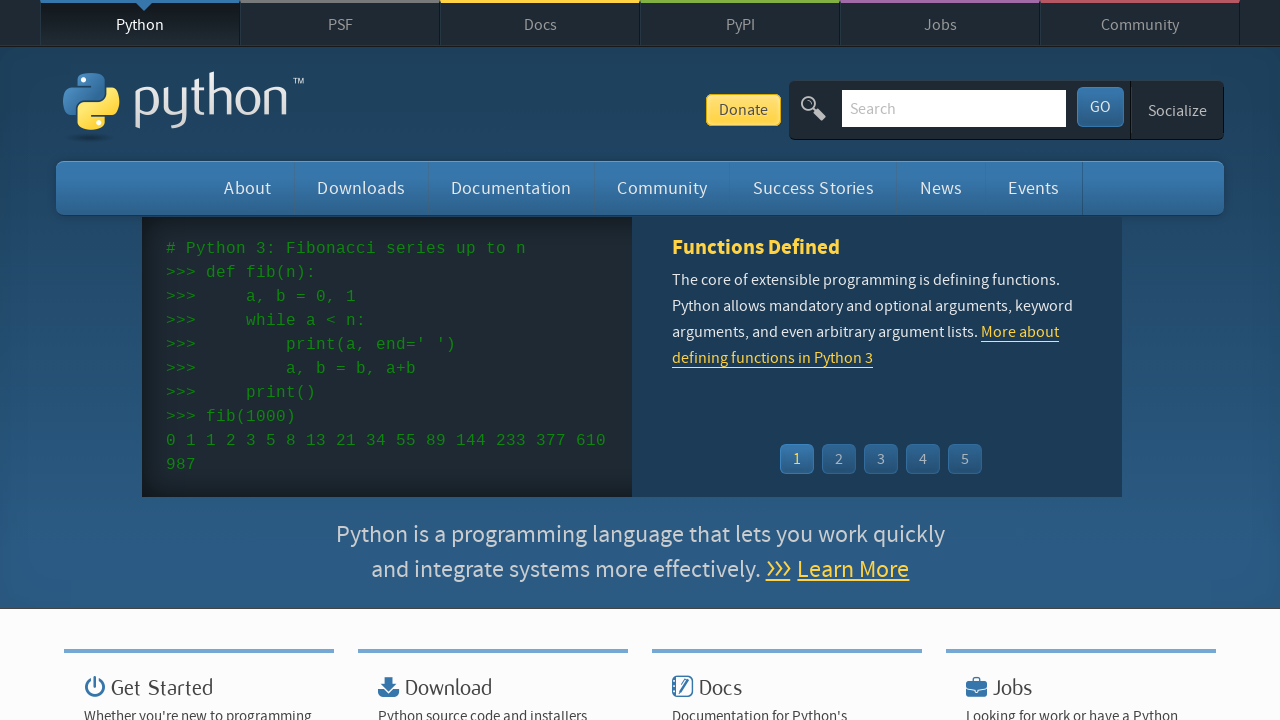

Filled search field with 'pycon' on input[name='q']
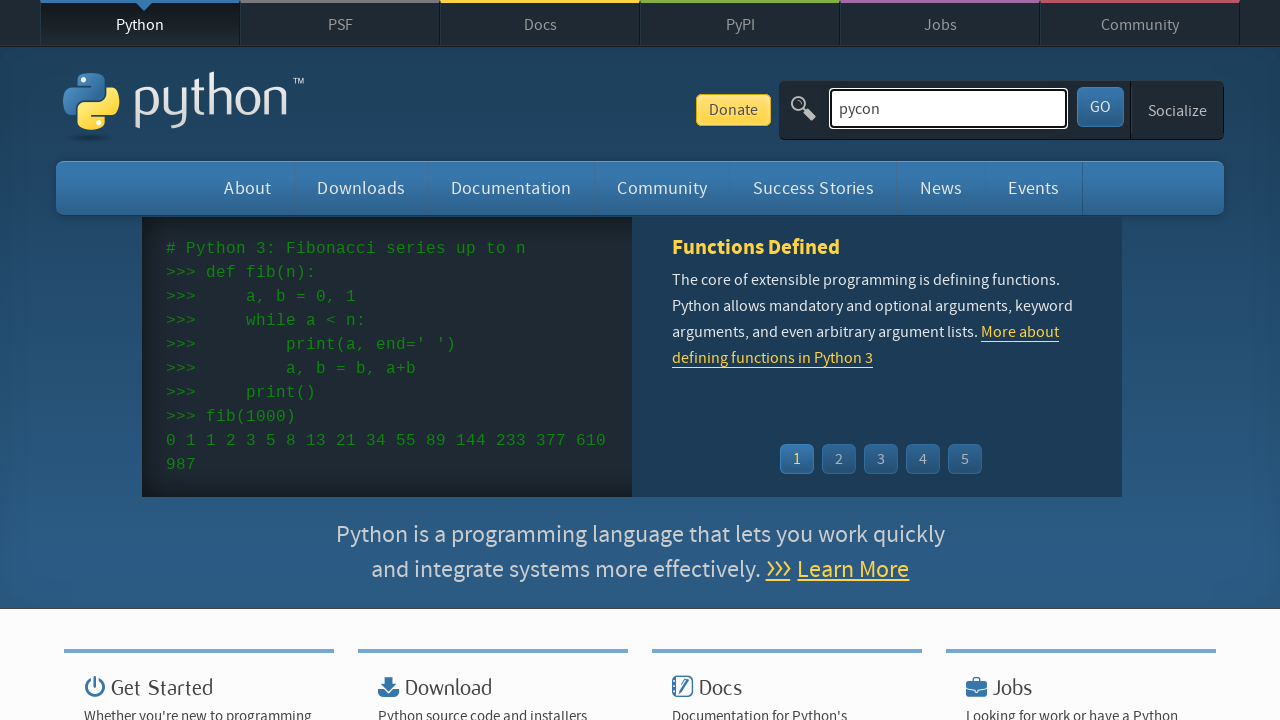

Pressed Enter to submit search on input[name='q']
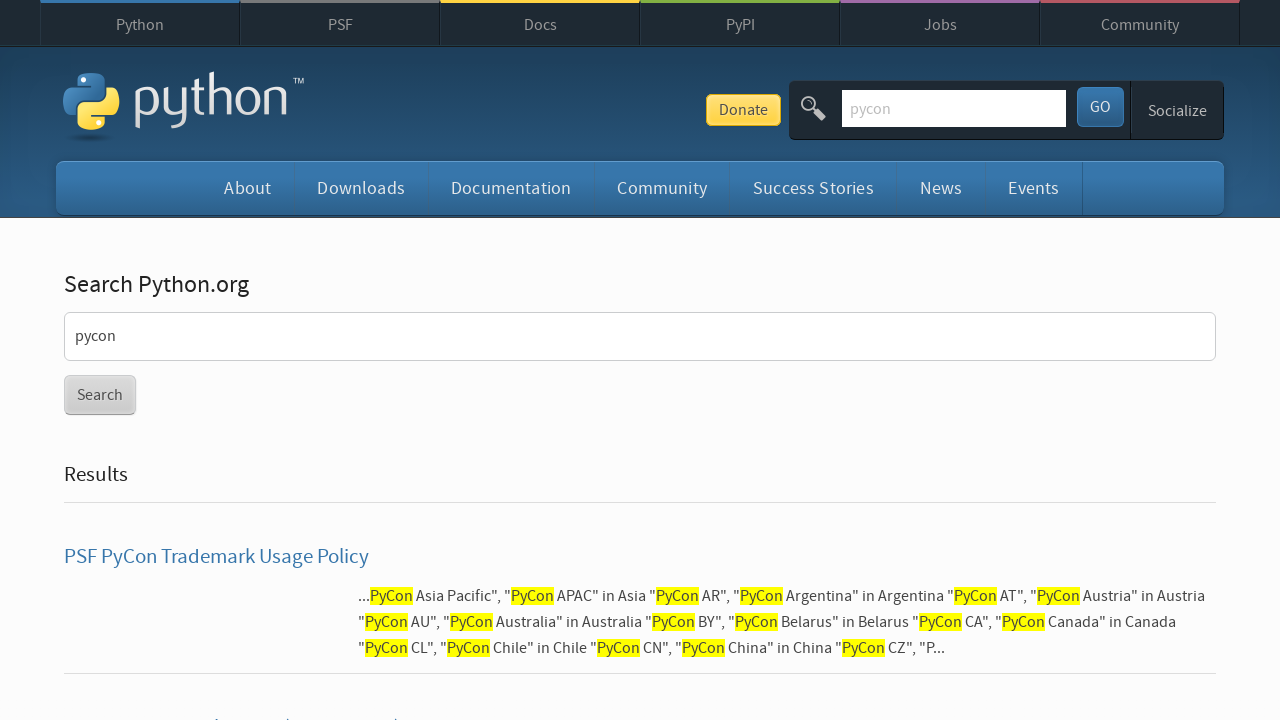

Waited for network idle state
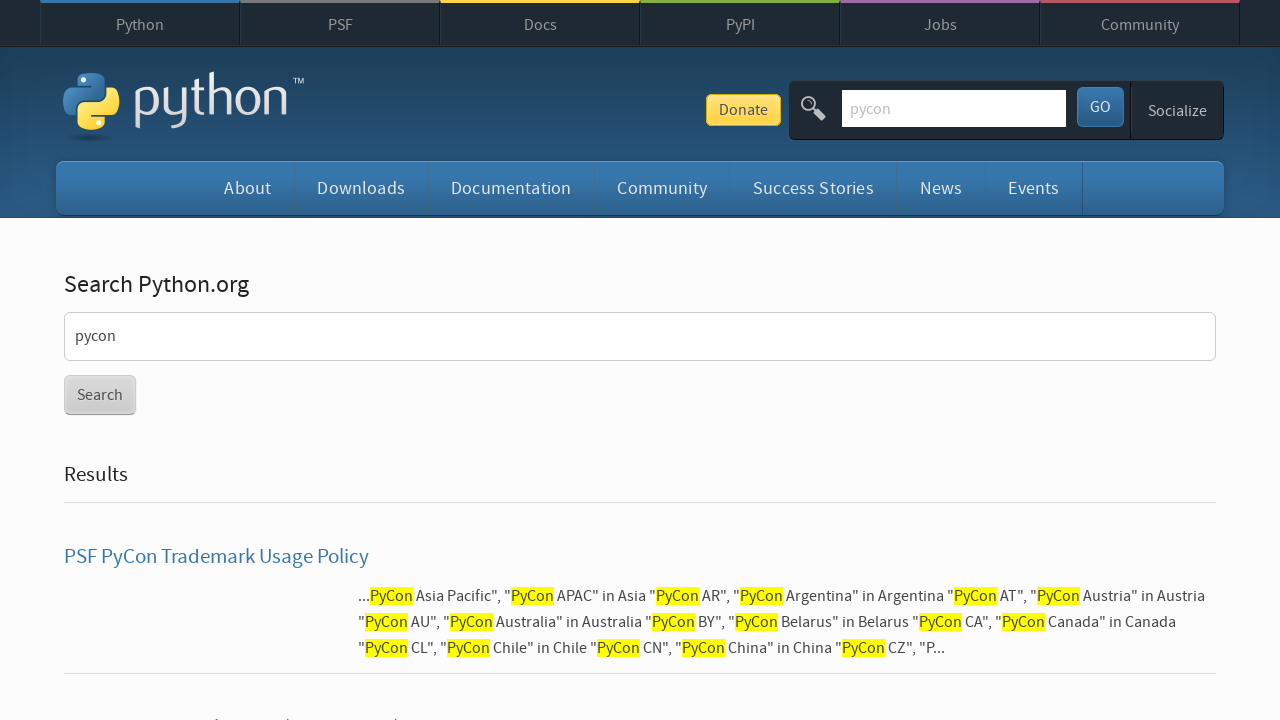

Verified search results were found (no 'No Results found' message)
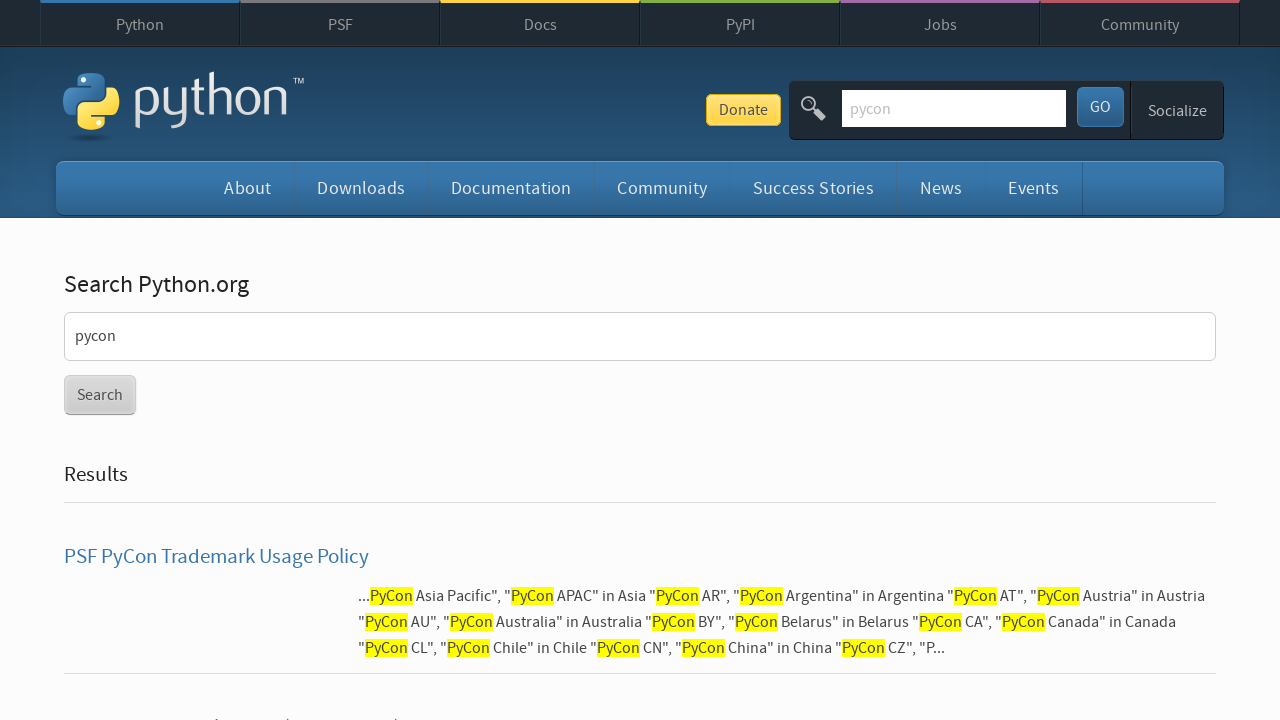

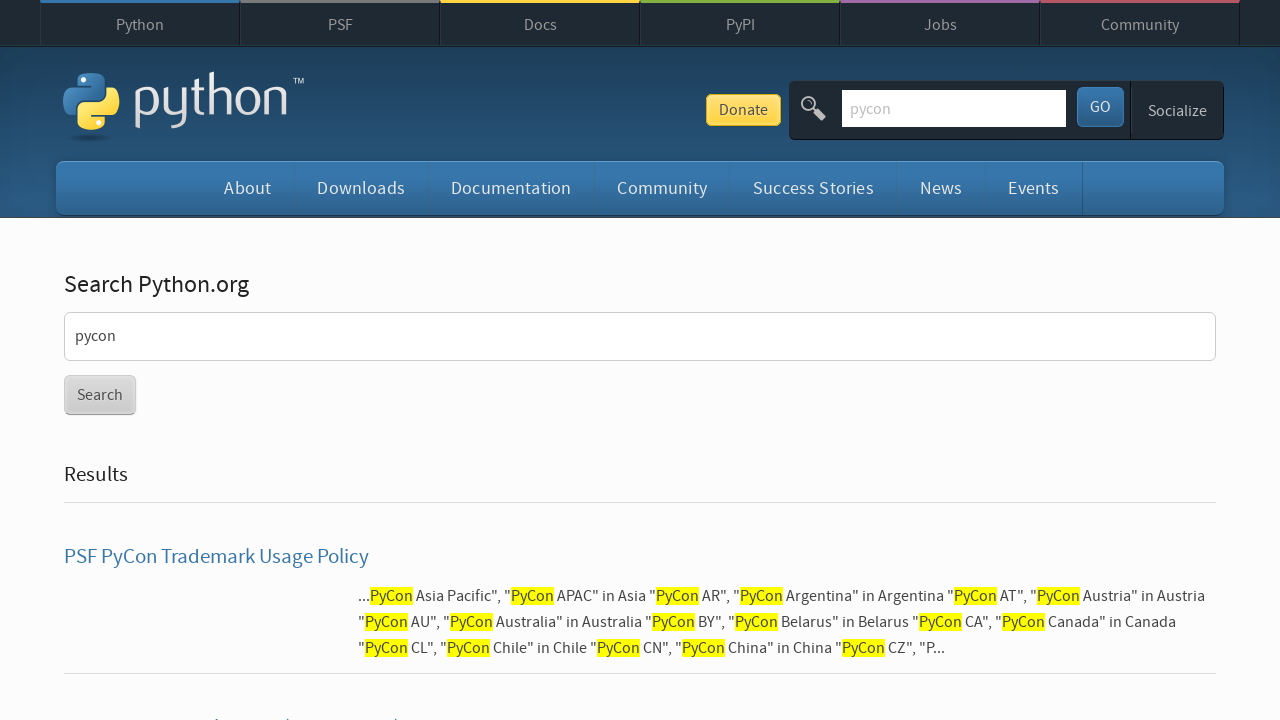